Tests dropdown selection functionality by selecting options using different methods (label, value, index) and verifying the selections on a practice form

Starting URL: https://www.tutorialspoint.com/selenium/practice/selenium_automation_practice.php

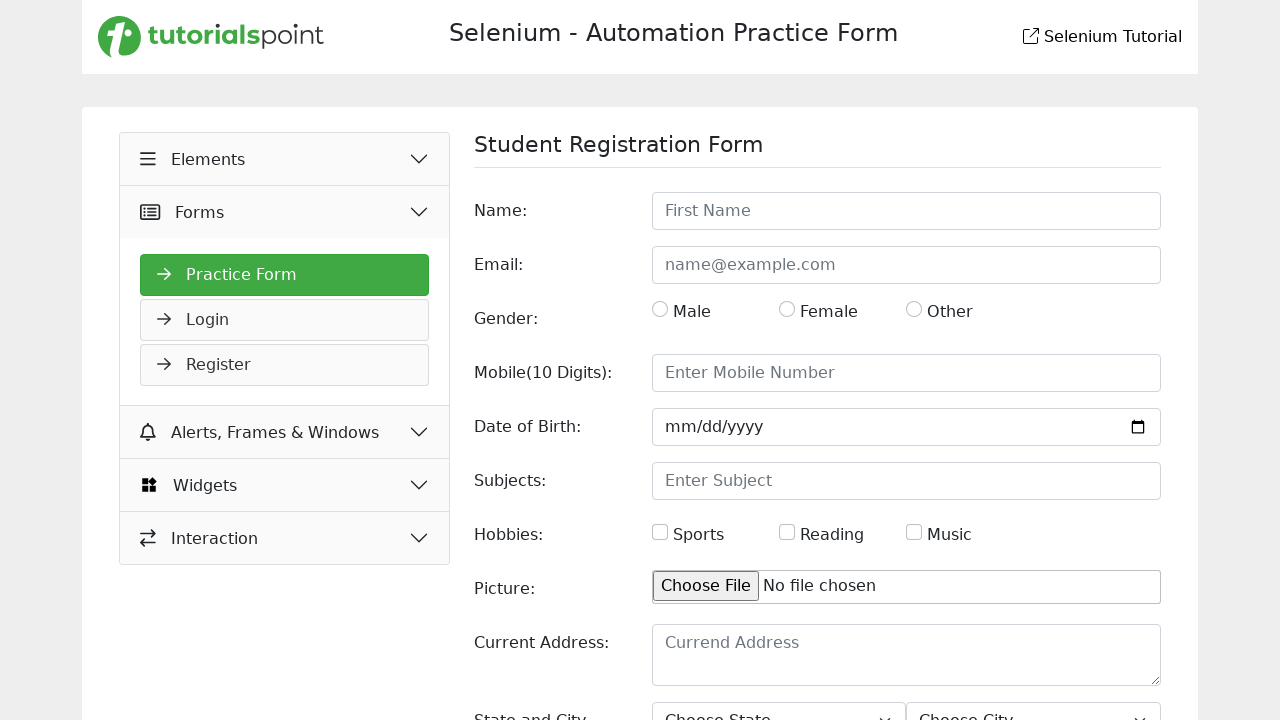

Clicked on Practice Form link at (285, 275) on xpath=//a[normalize-space()='Practice Form']
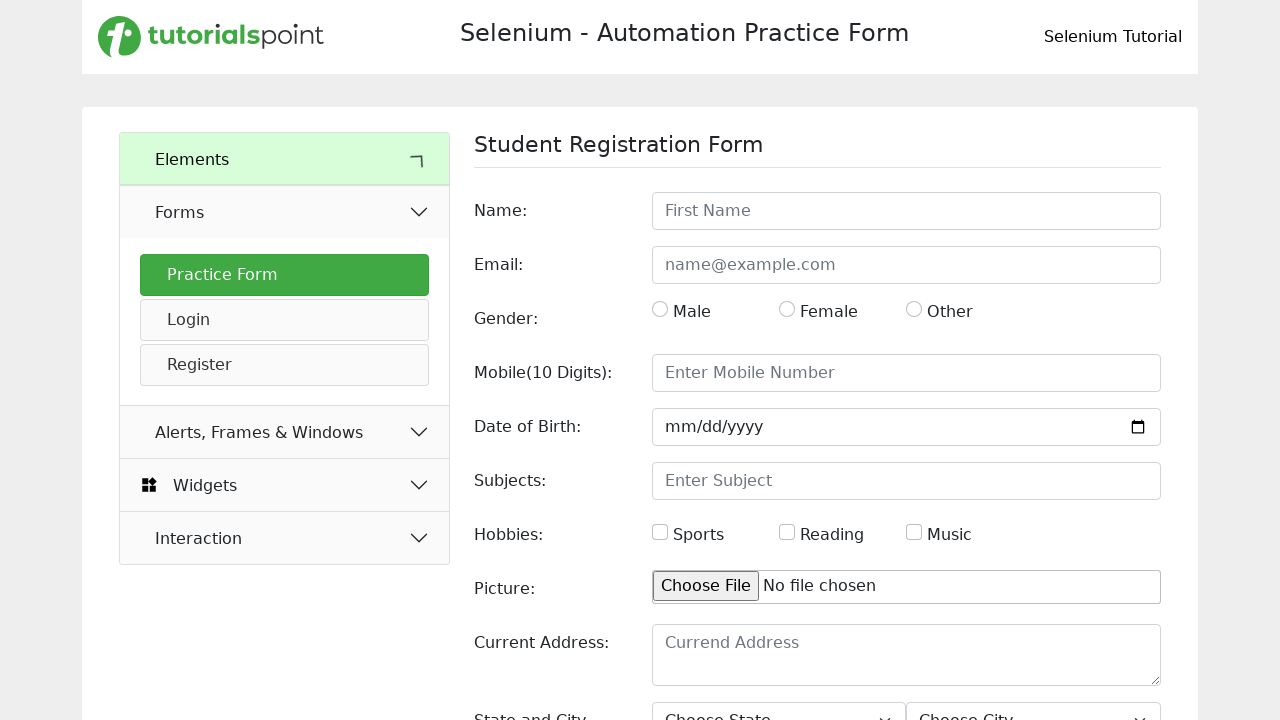

Selected 'Uttar Pradesh' from state dropdown by label on #state
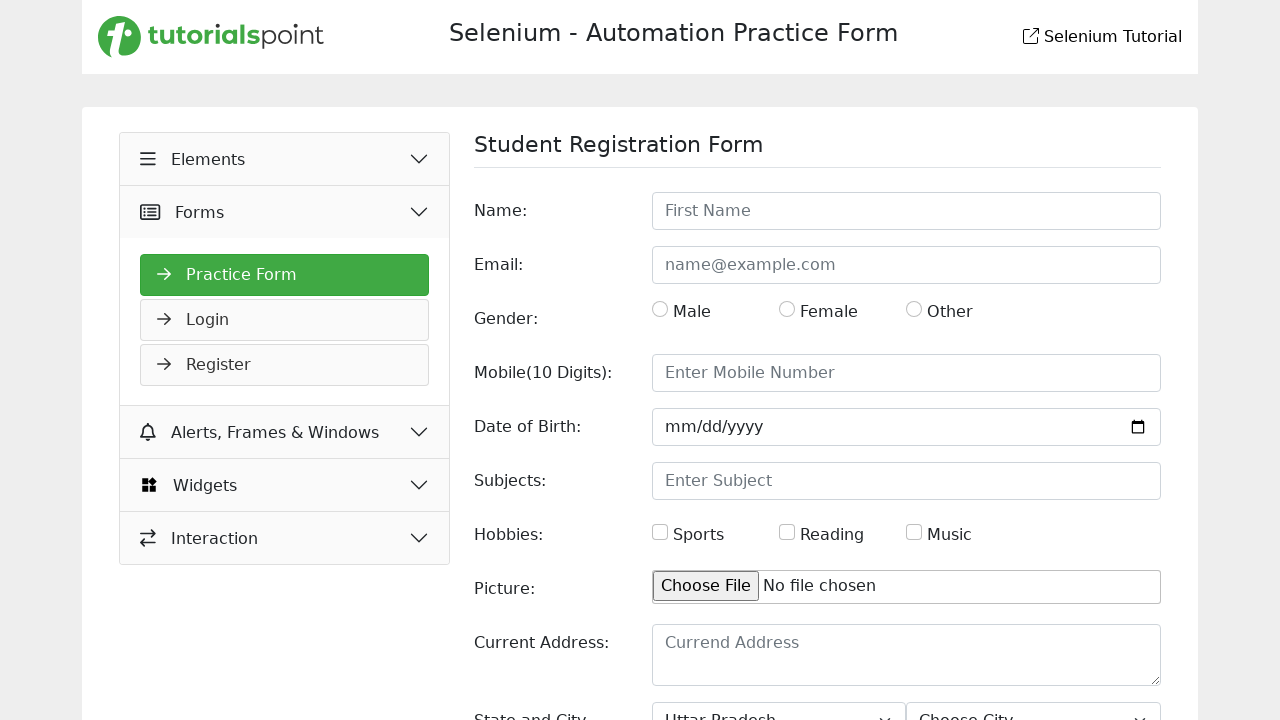

Waited 5 seconds for page to stabilize
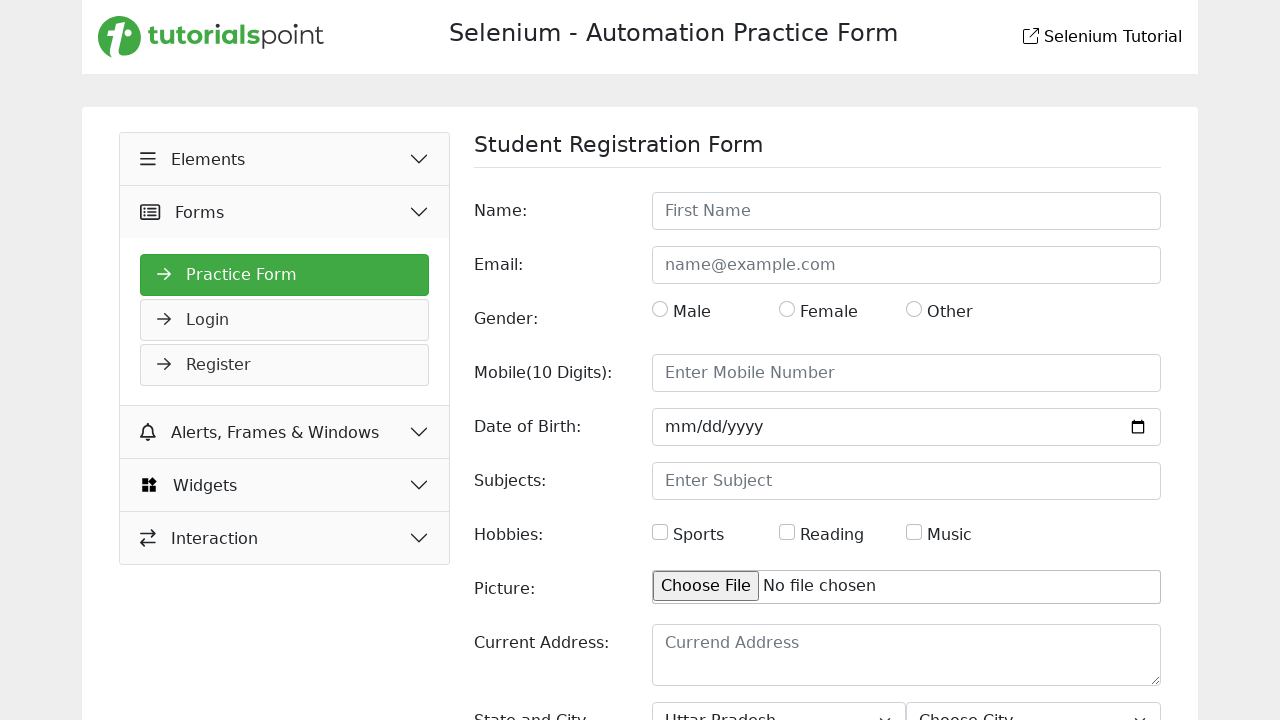

Selected 'Rajasthan' from state dropdown by value on #state
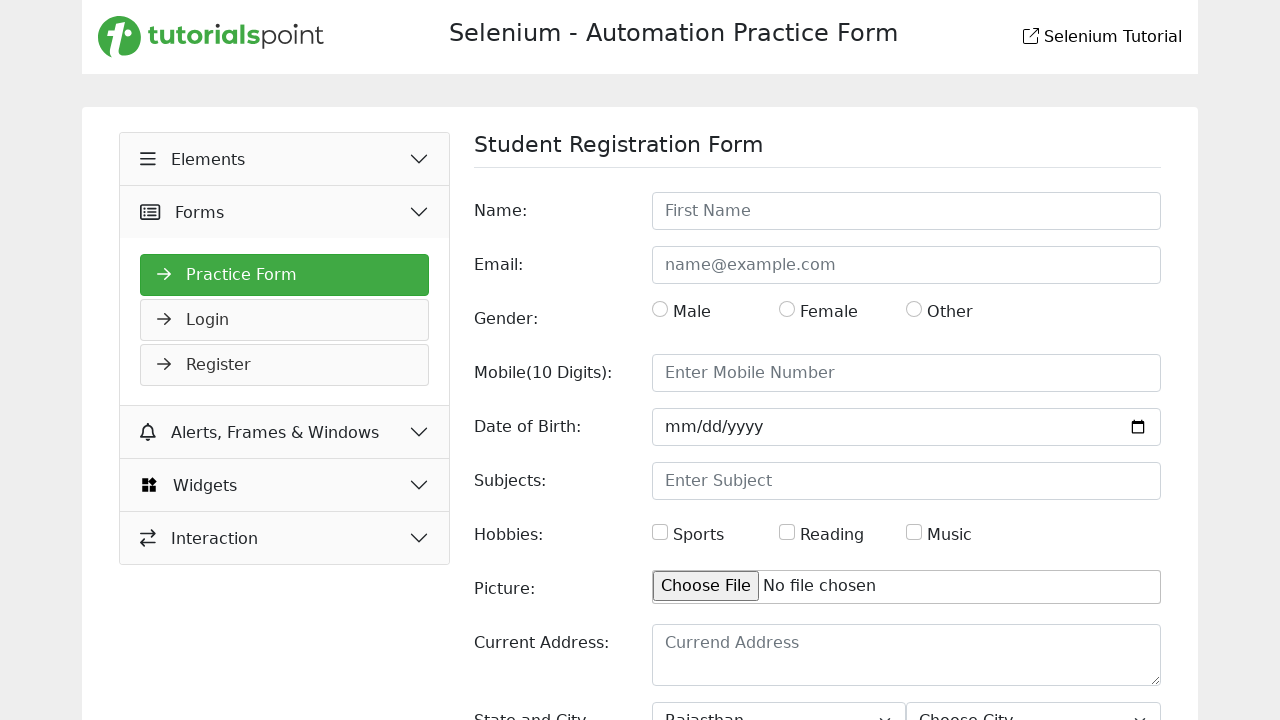

Waited 1 second for selection to register
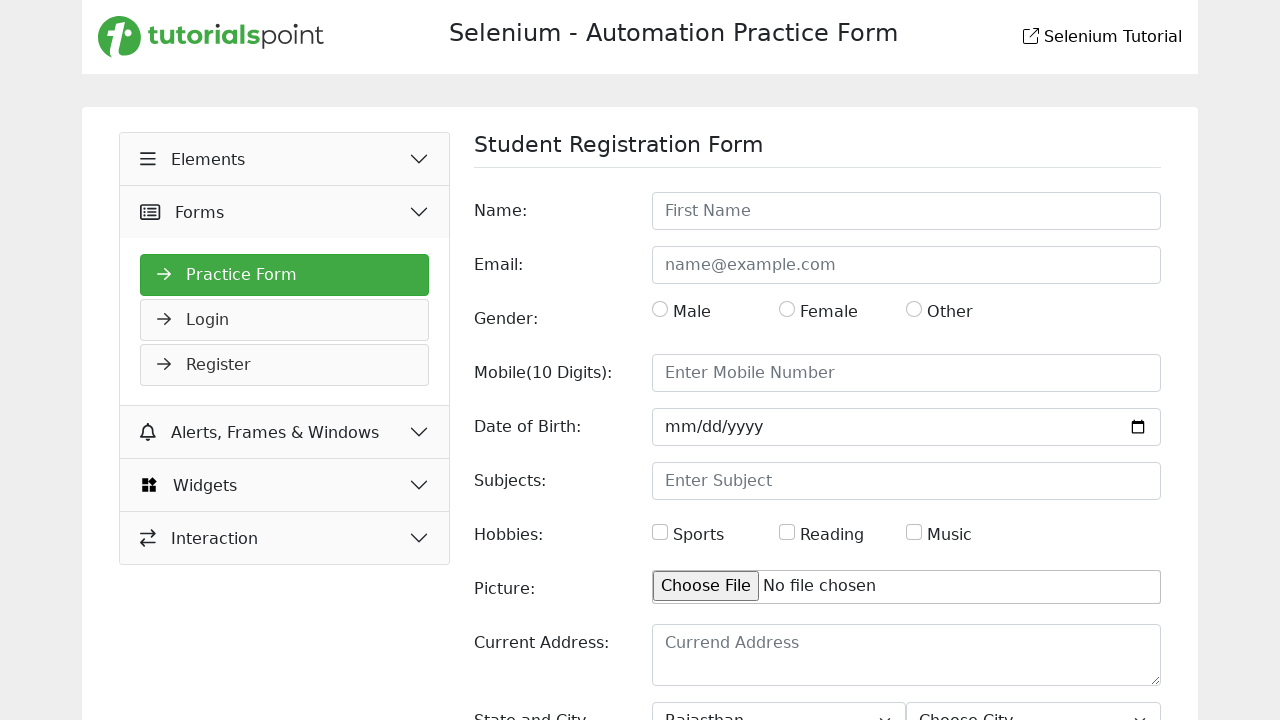

Selected state dropdown option at index 2 on #state
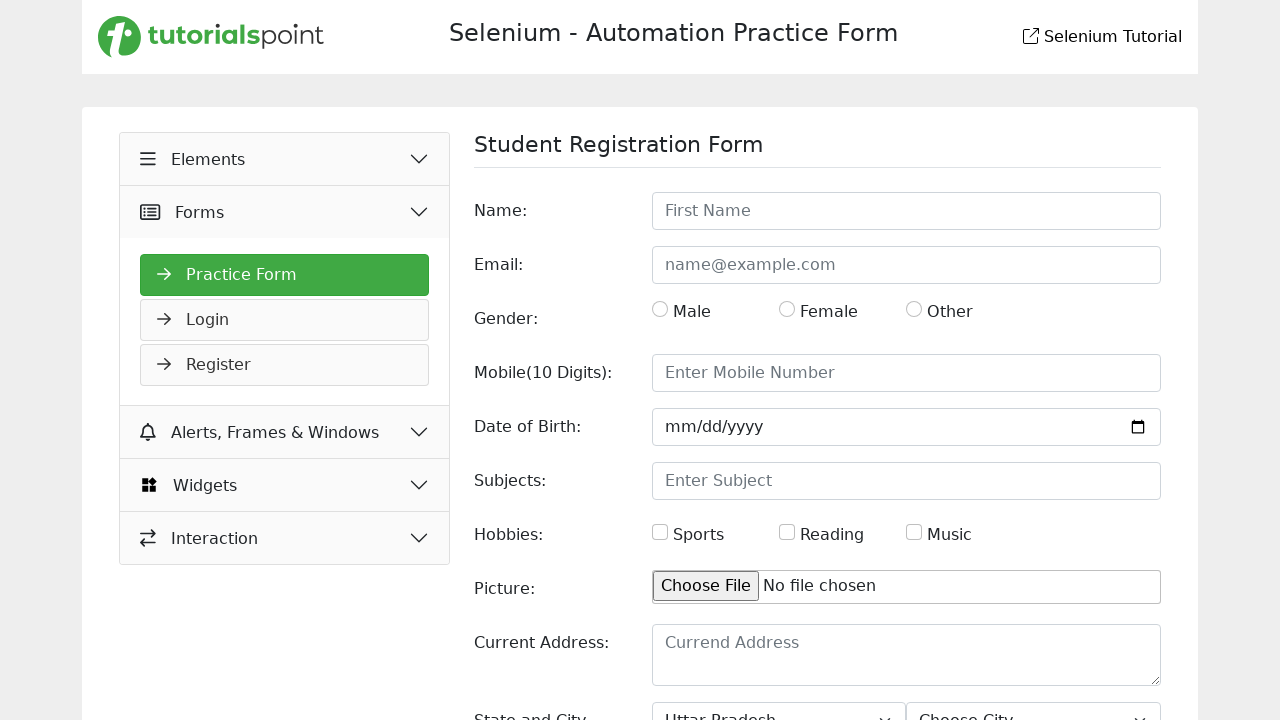

Waited 1 second for index selection to register
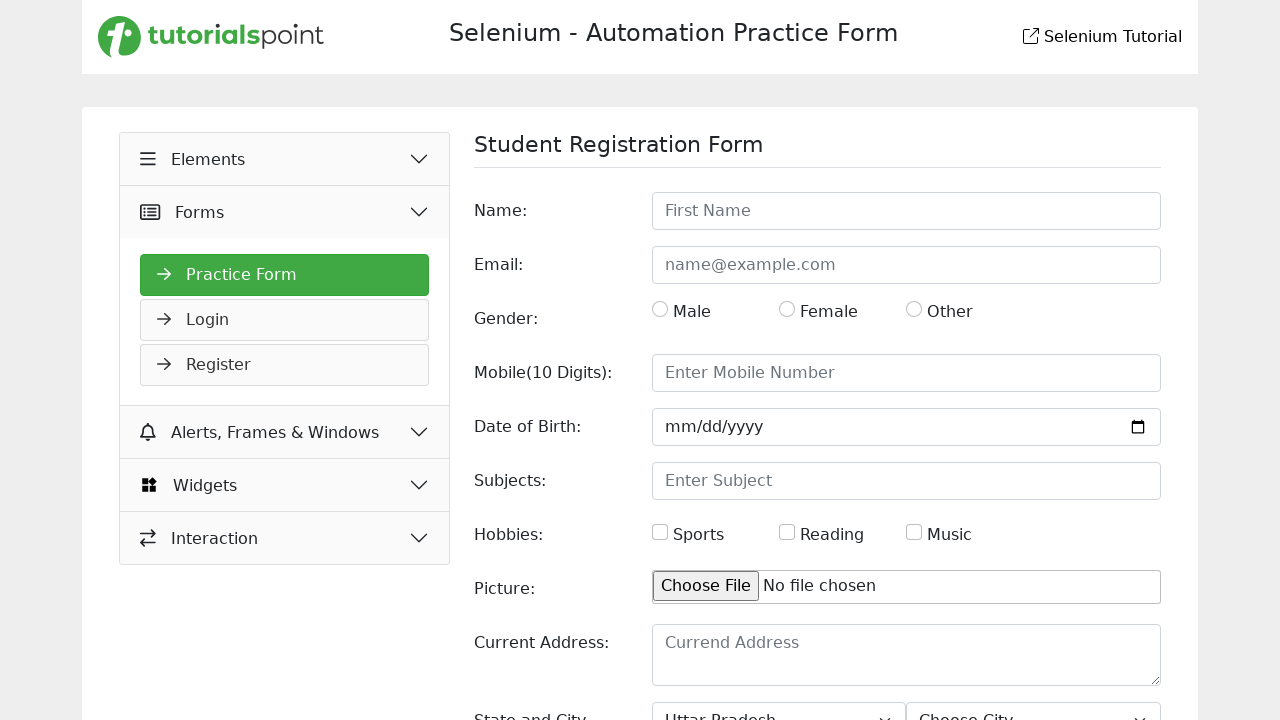

Retrieved all text content from state dropdown
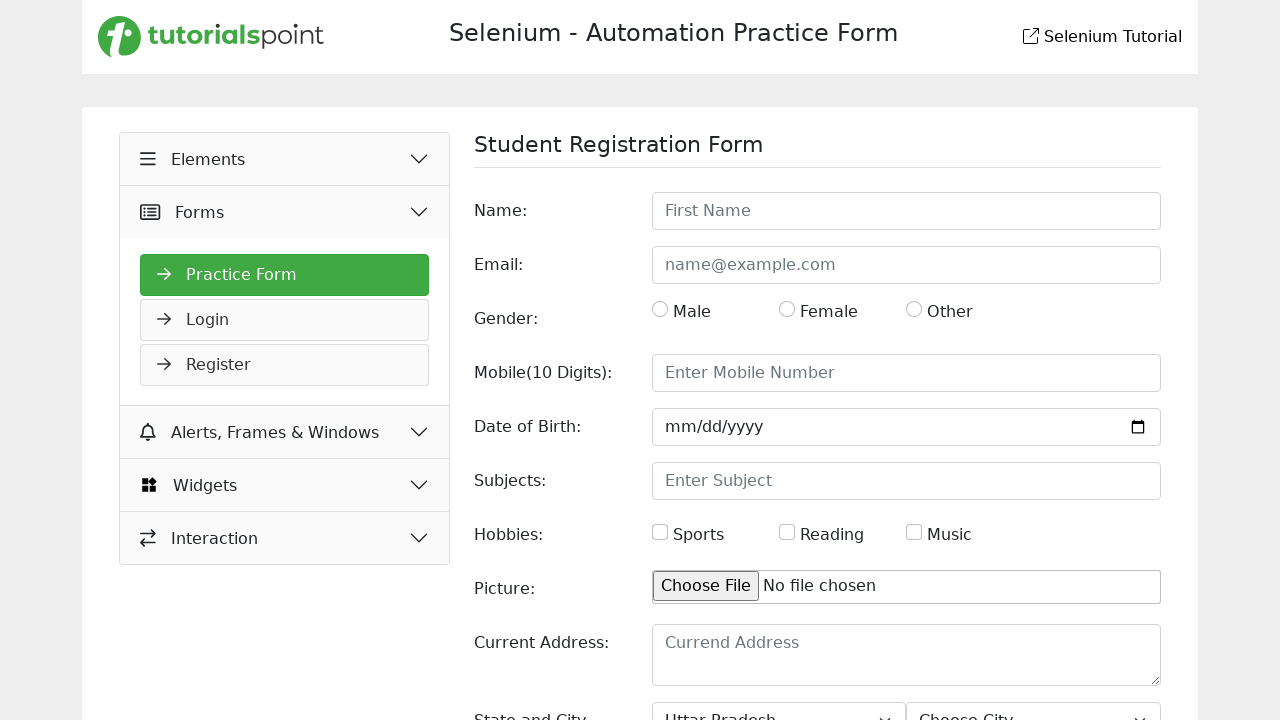

Verified that 'Rajasthan' is present in dropdown text content
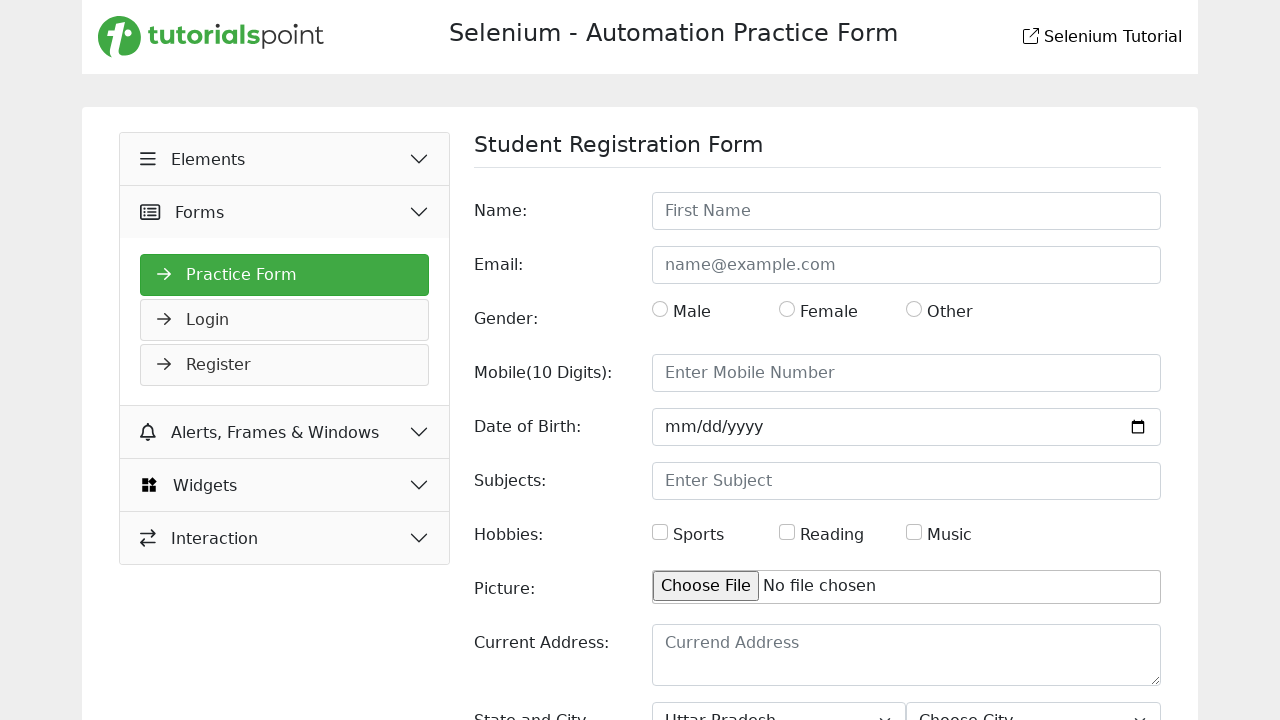

Retrieved all state option elements from dropdown
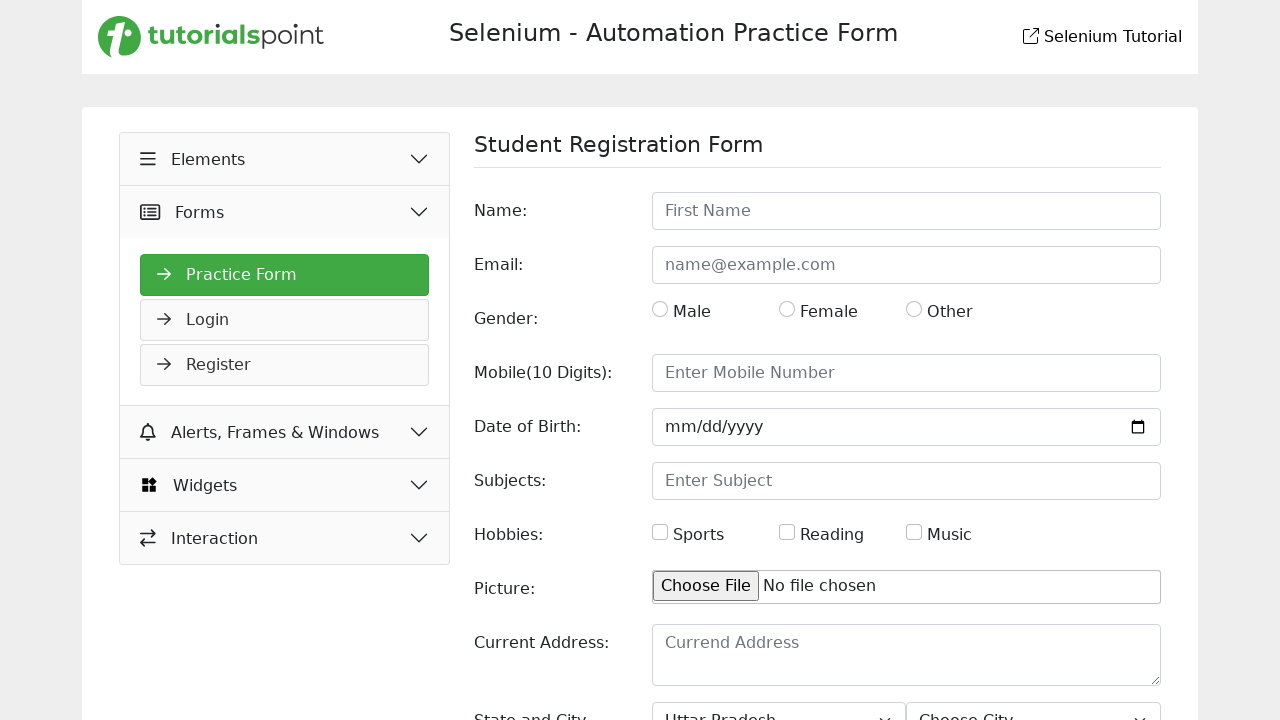

Verified that 'Rajasthan' exists in the state options list
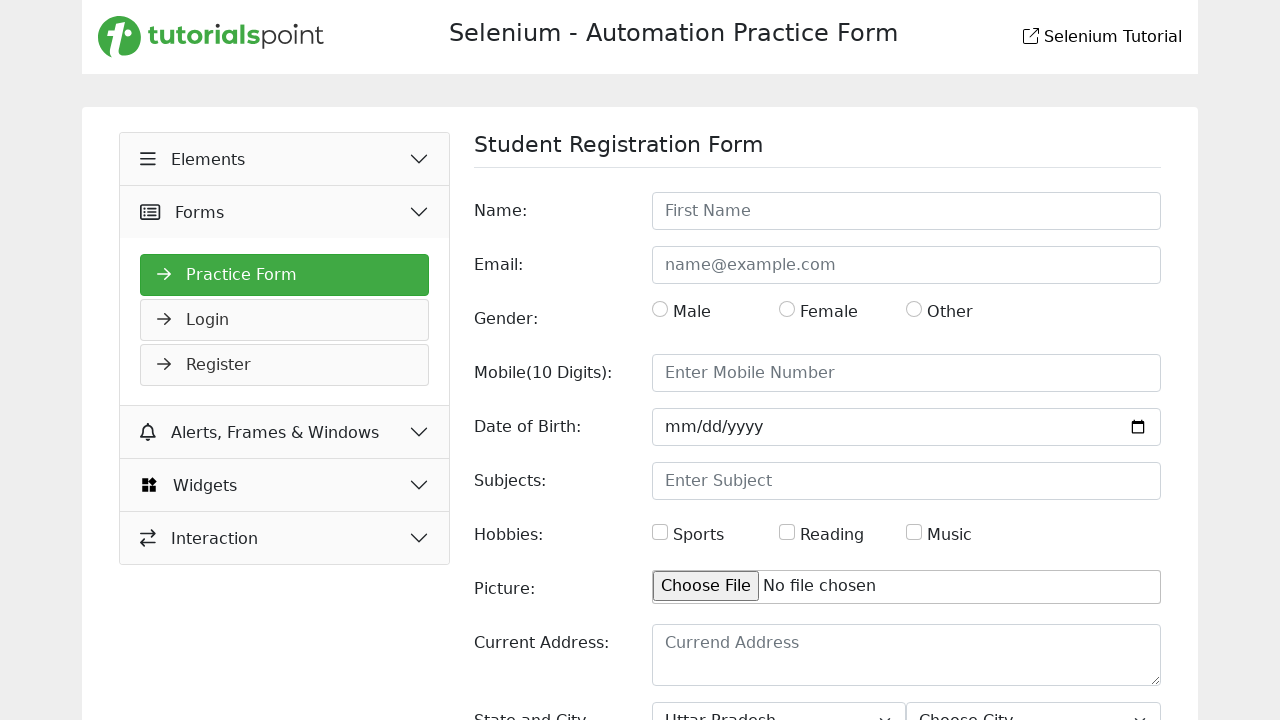

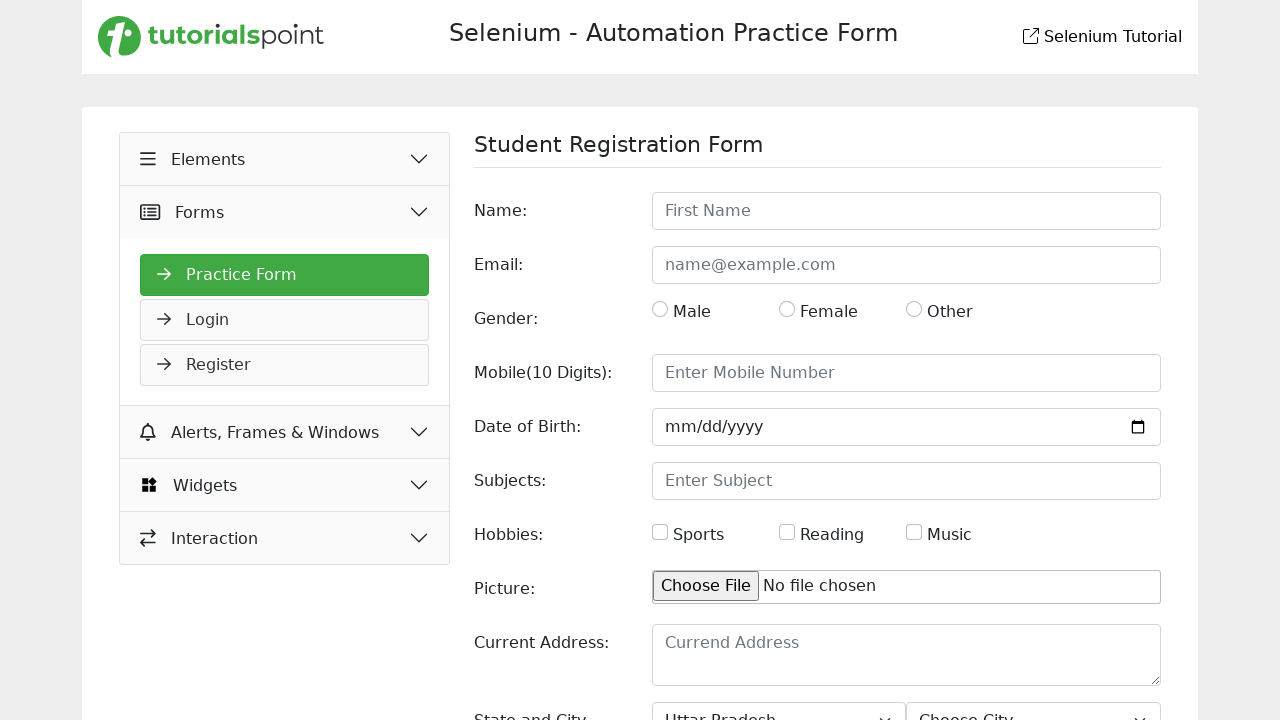